Tests a calculator form by reading two numbers, calculating their sum, selecting the result from a dropdown, and submitting the form

Starting URL: http://suninjuly.github.io/selects2.html

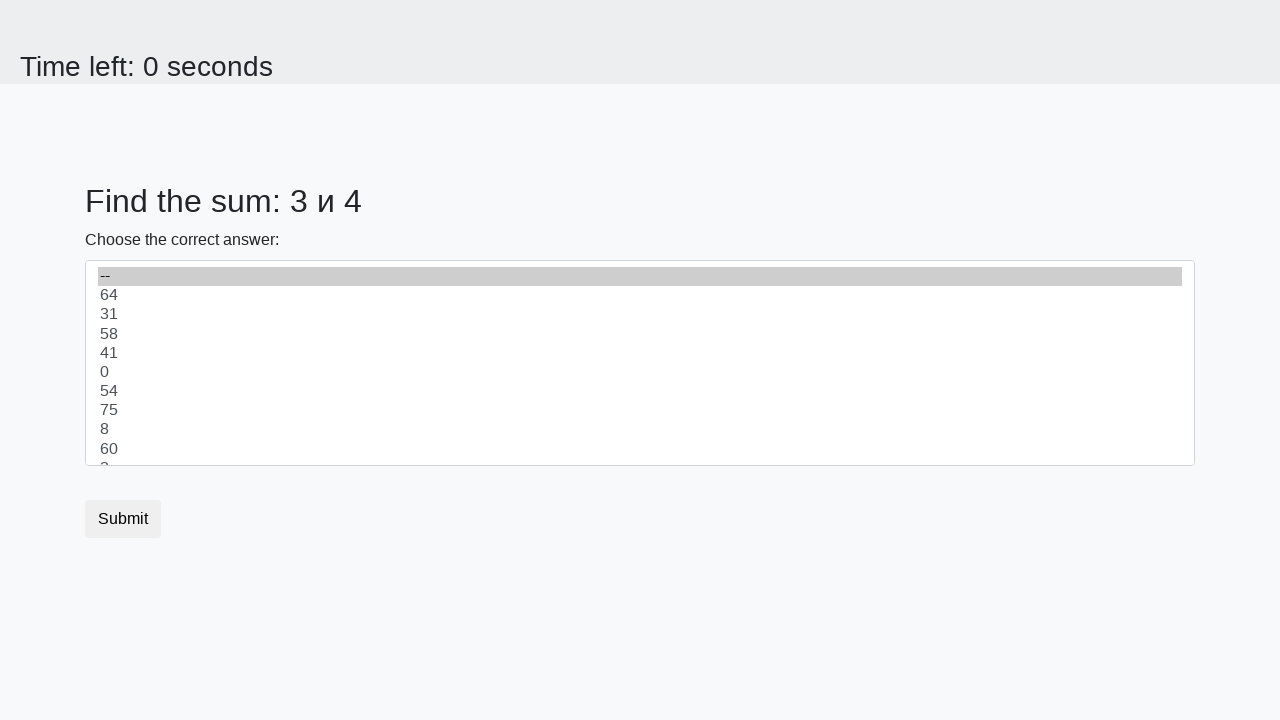

Located first number element (#num1)
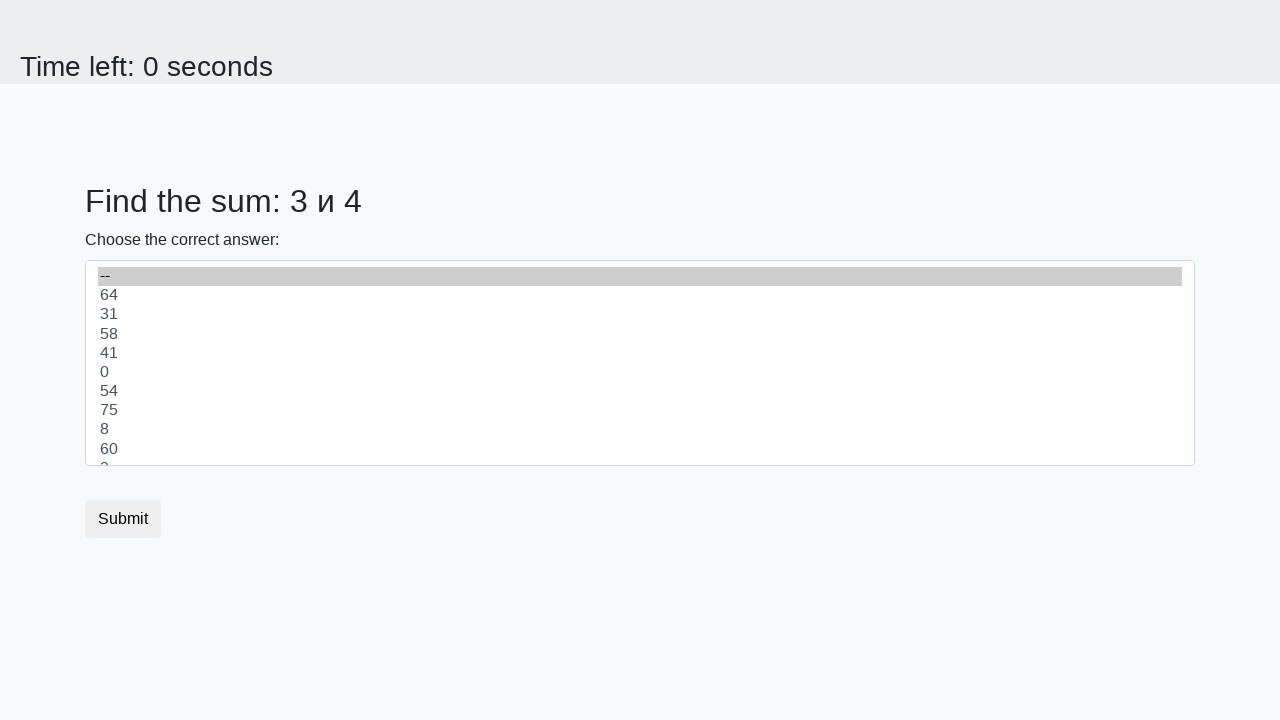

Located second number element (#num2)
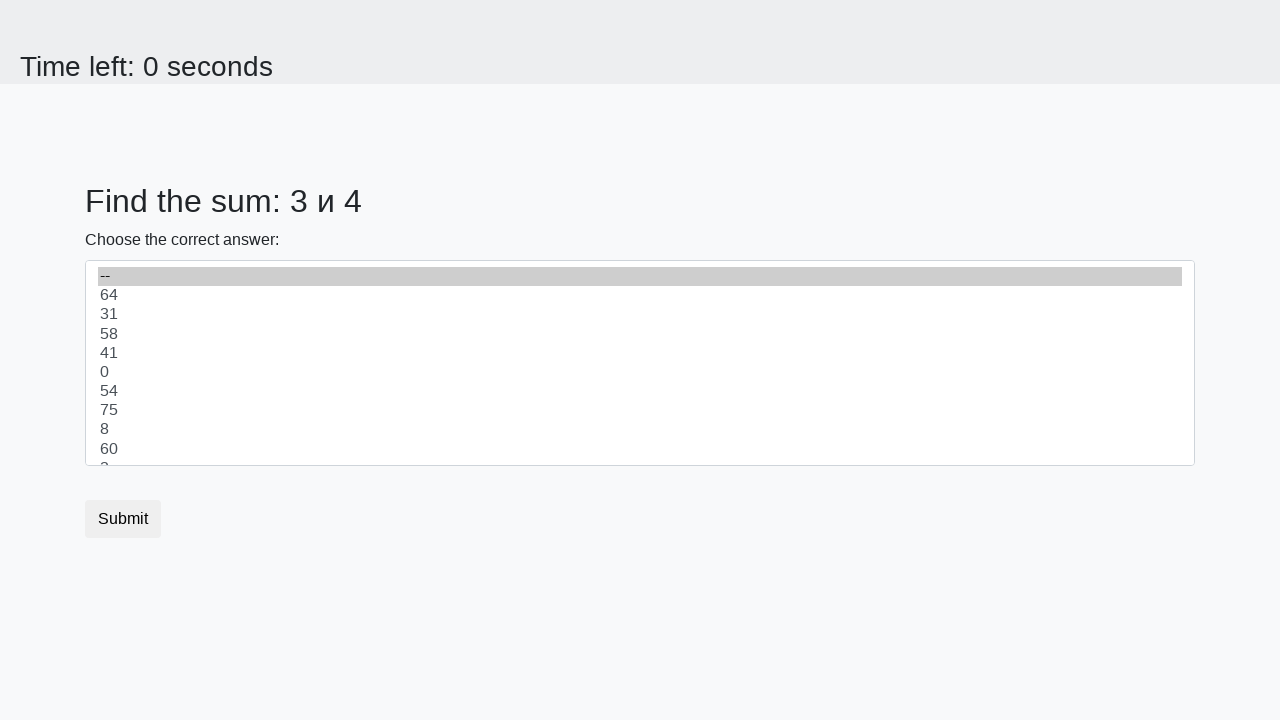

Read first number: 3
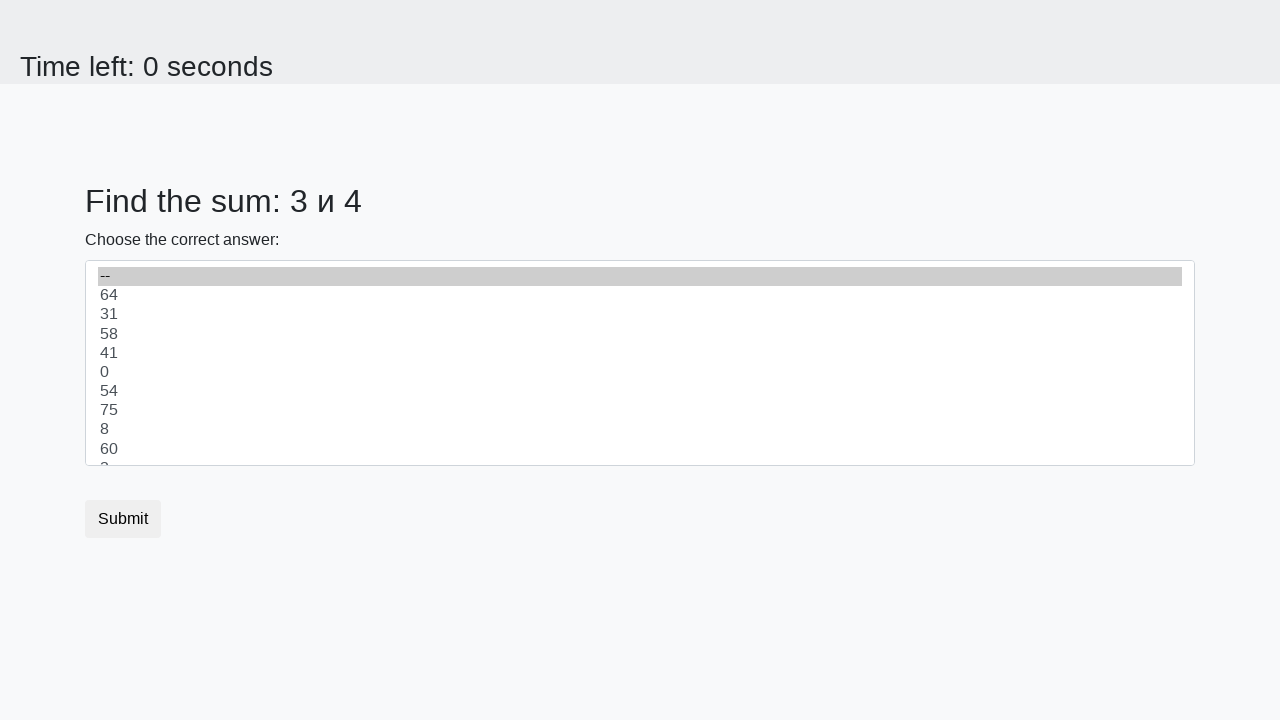

Read second number: 4
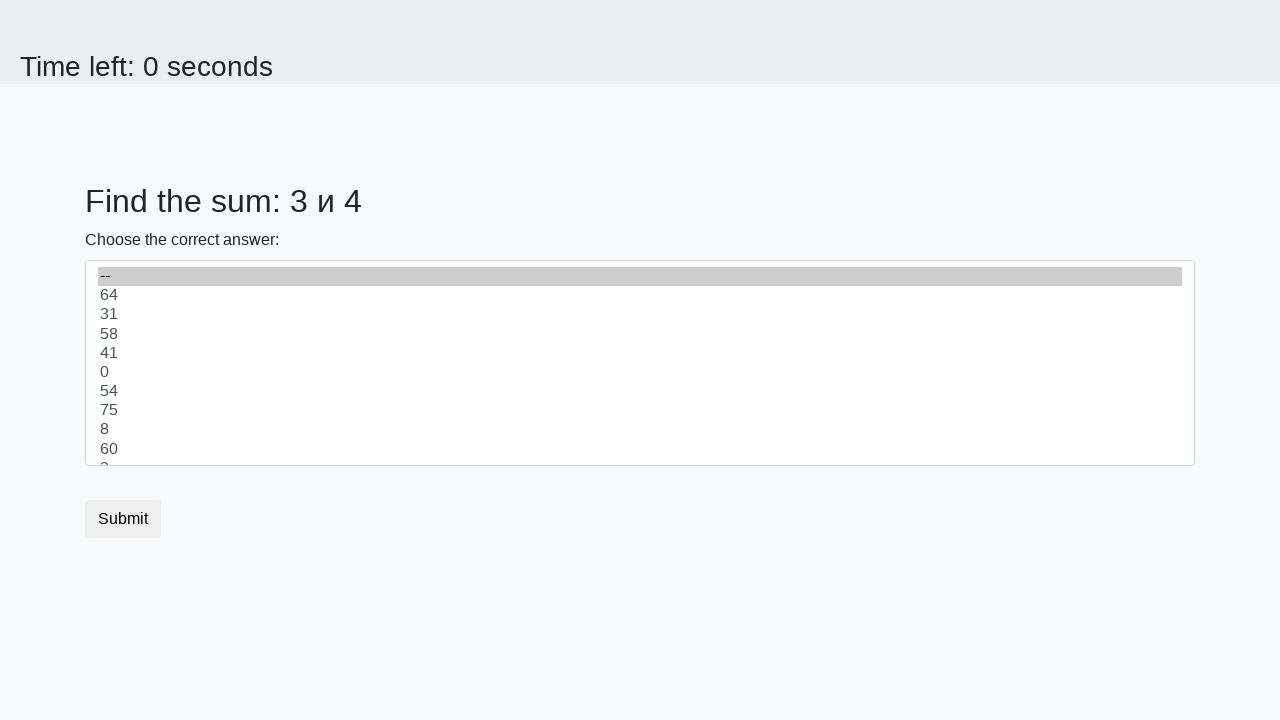

Calculated sum: 3 + 4 = 7
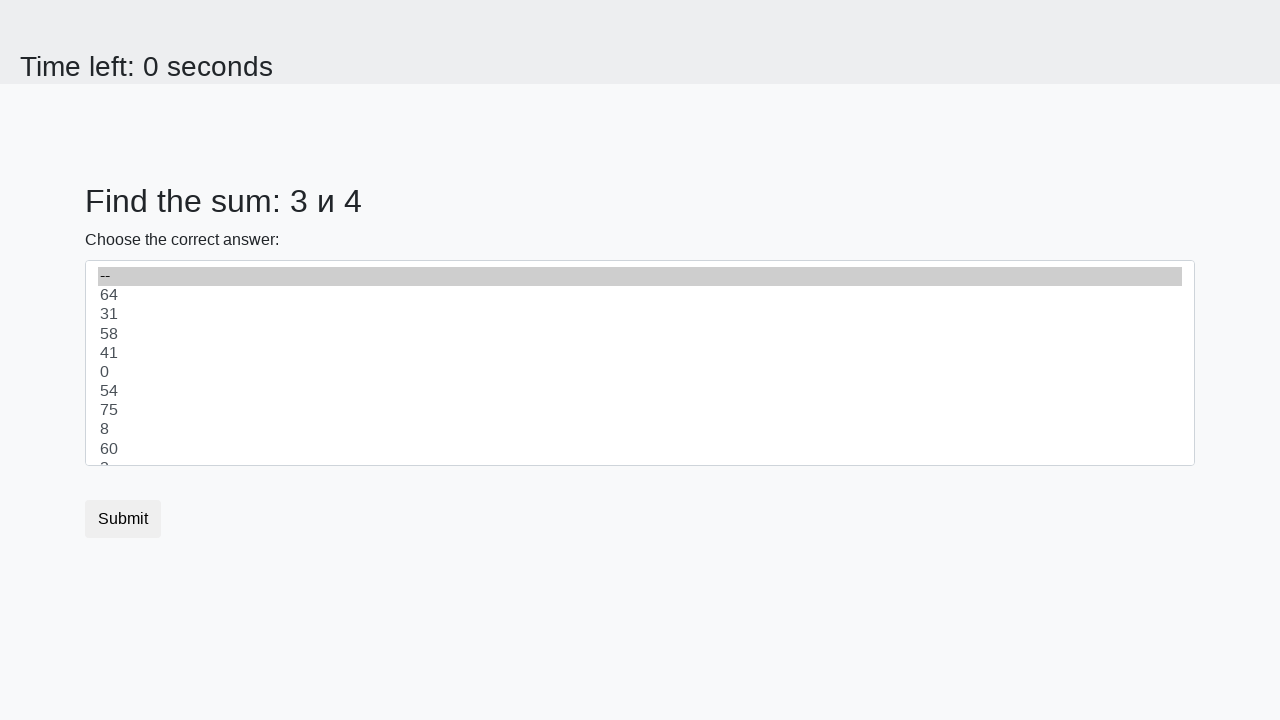

Selected 7 from dropdown on select
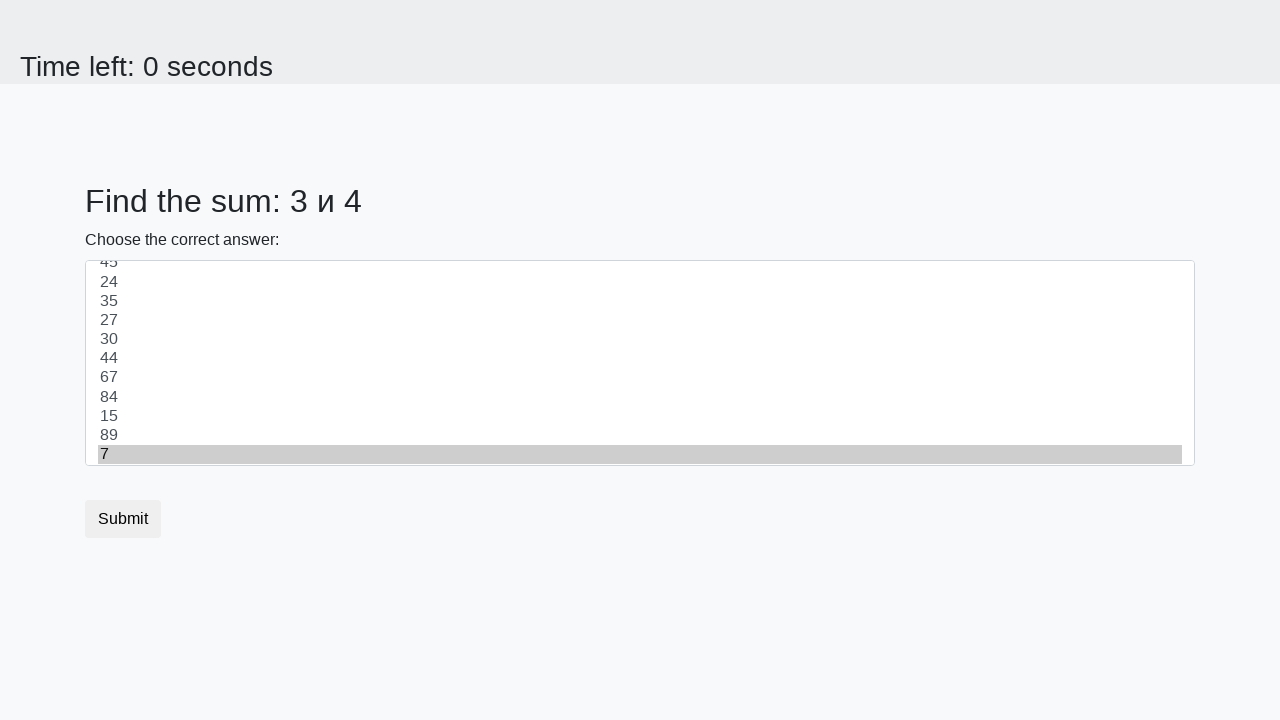

Clicked submit button at (123, 519) on .btn-default
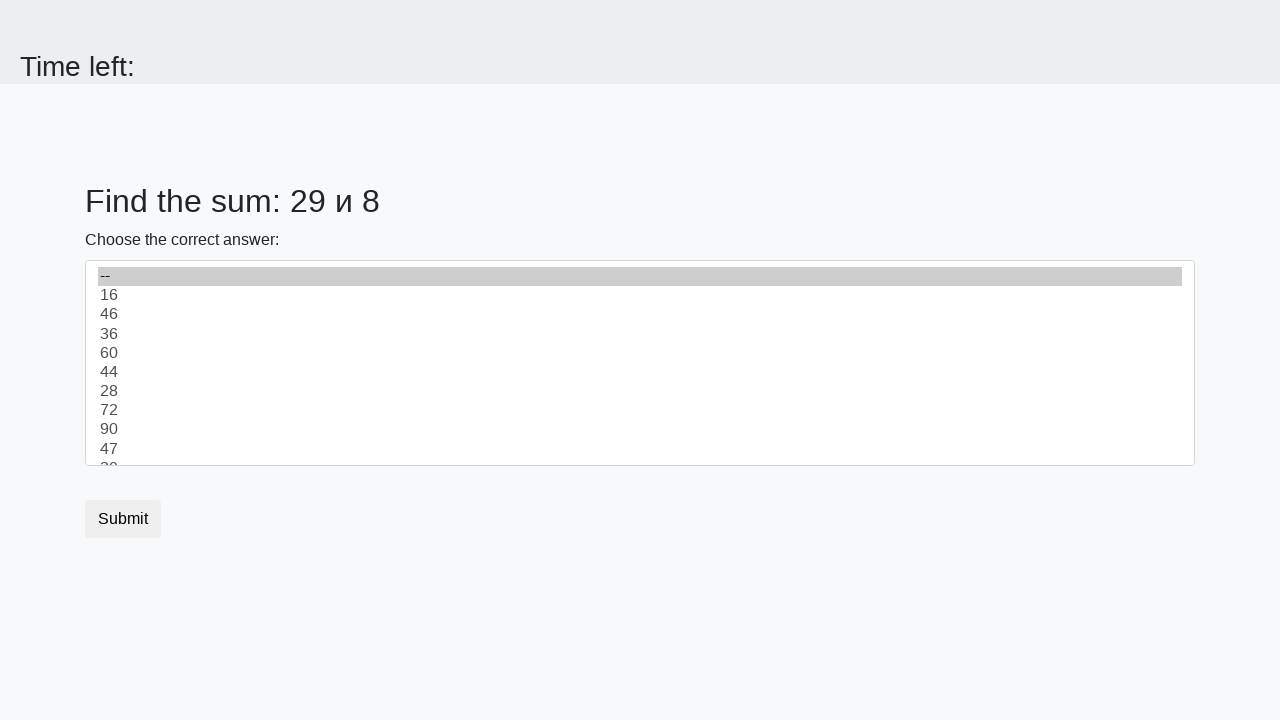

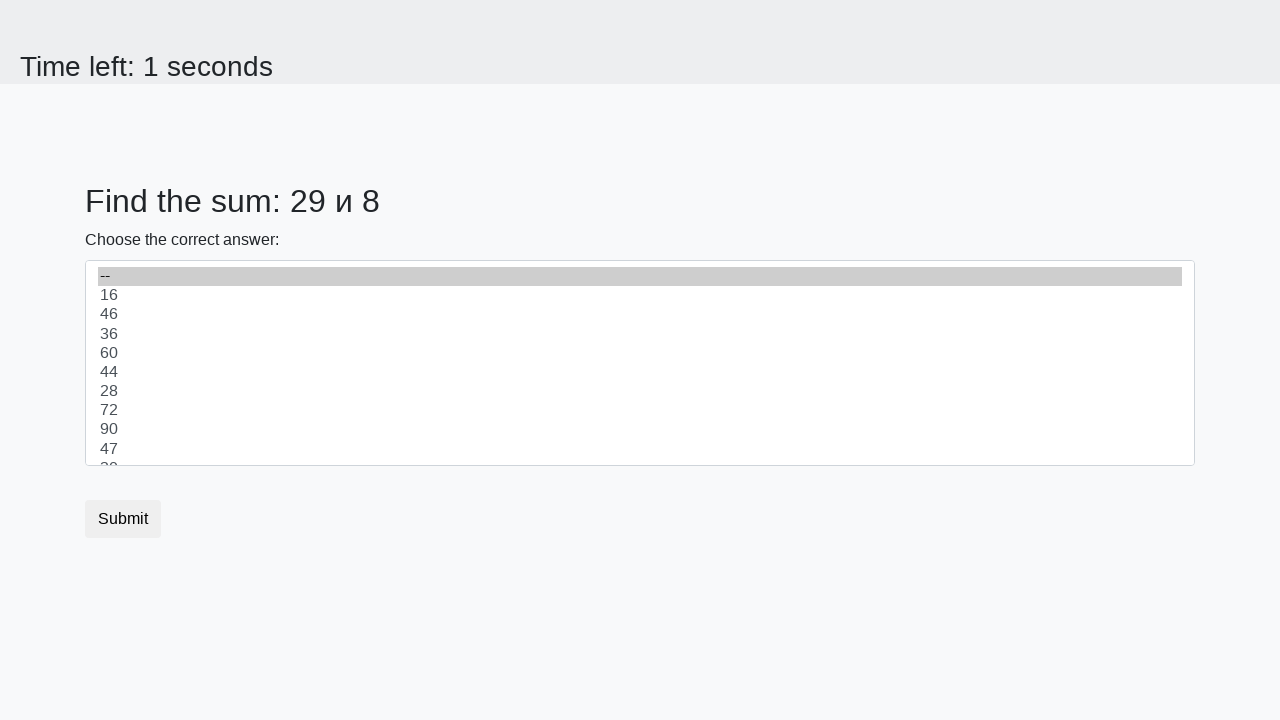